Navigates to carbon.now.sh with a code snippet URL and clicks the Export button to download a code screenshot image.

Starting URL: https://carbon.now.sh/?l=auto&code=print%28%22Hello%20World%22%29

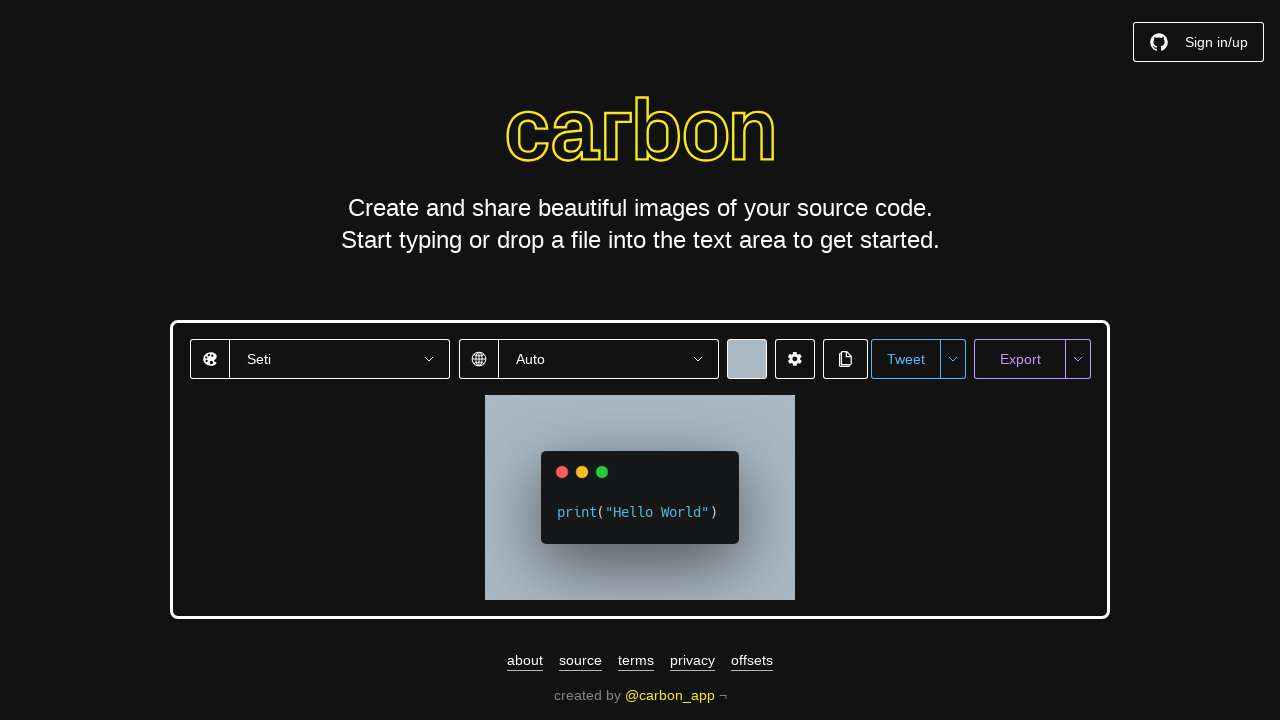

Waited for page to load with networkidle state
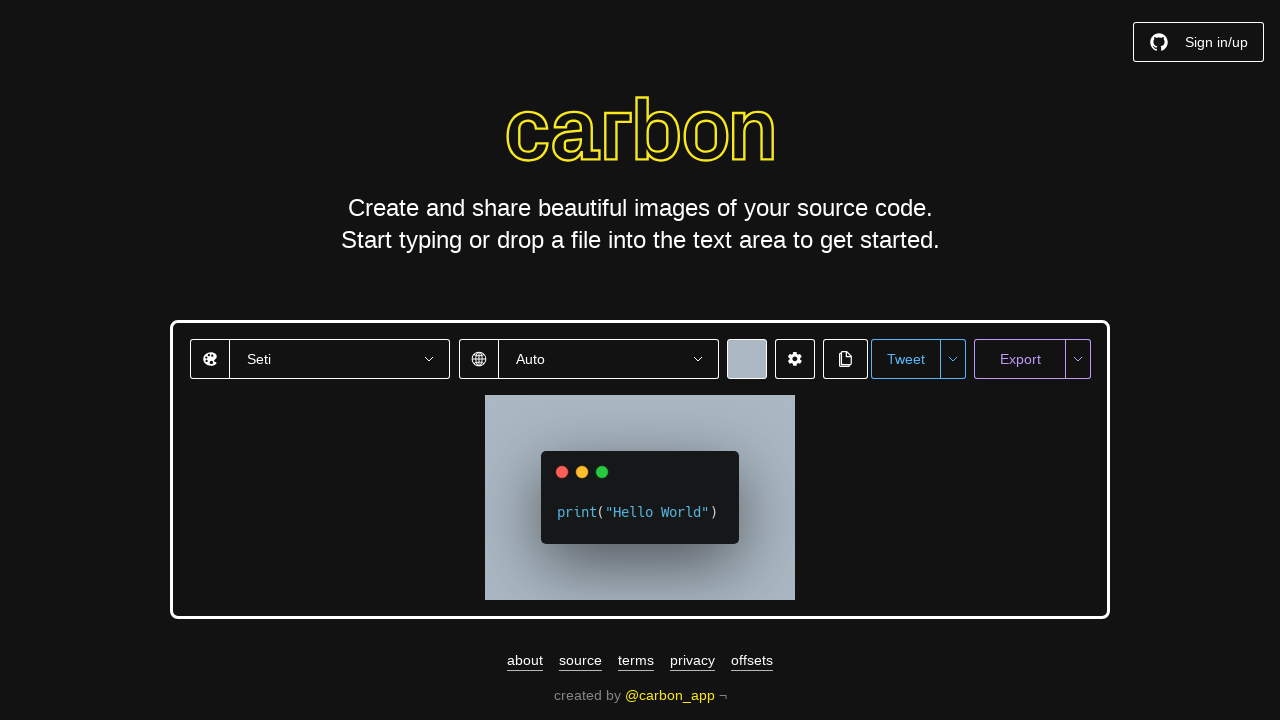

Clicked Export button to download carbon code screenshot at (1020, 359) on xpath=//button[contains(text(),'Export')]
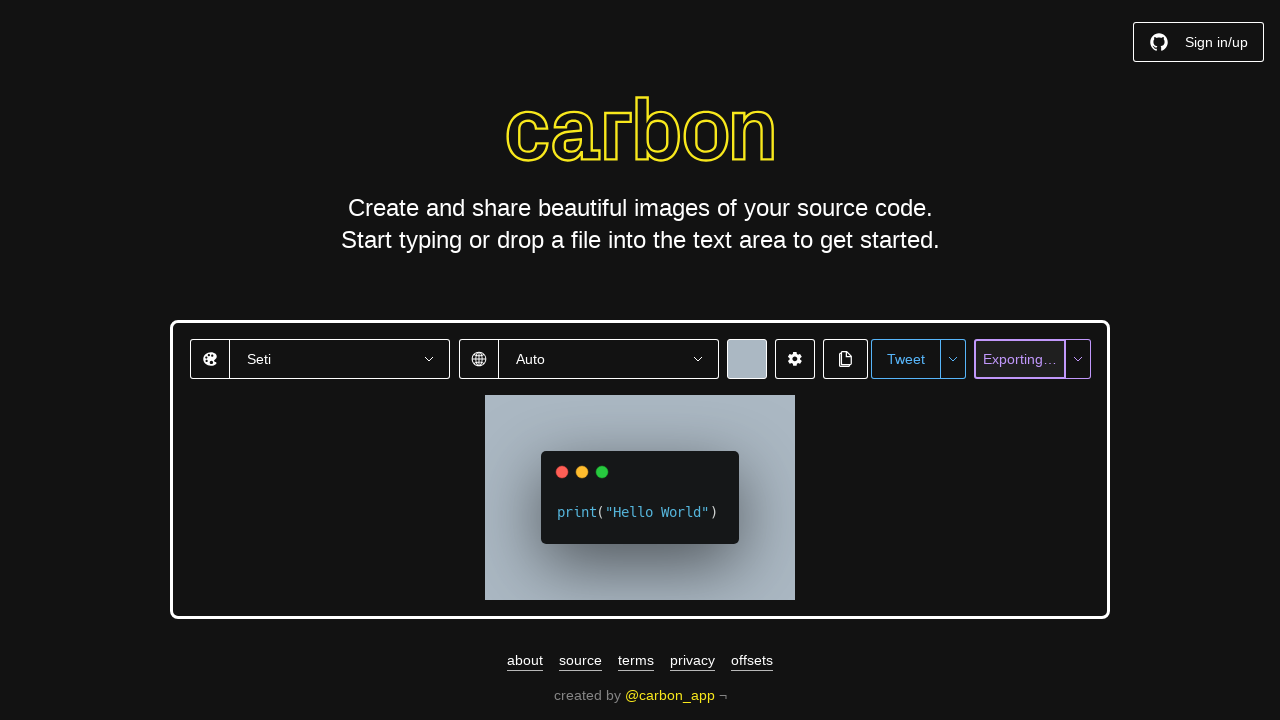

Waited 2 seconds for download to start
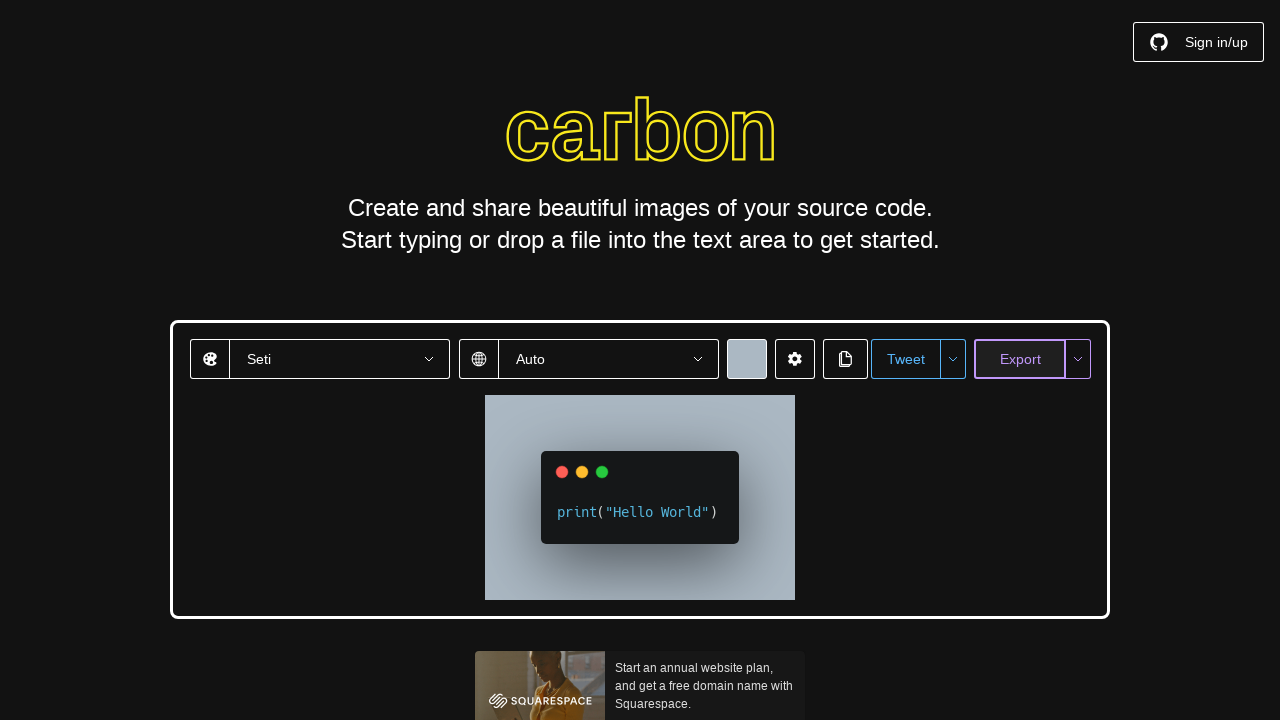

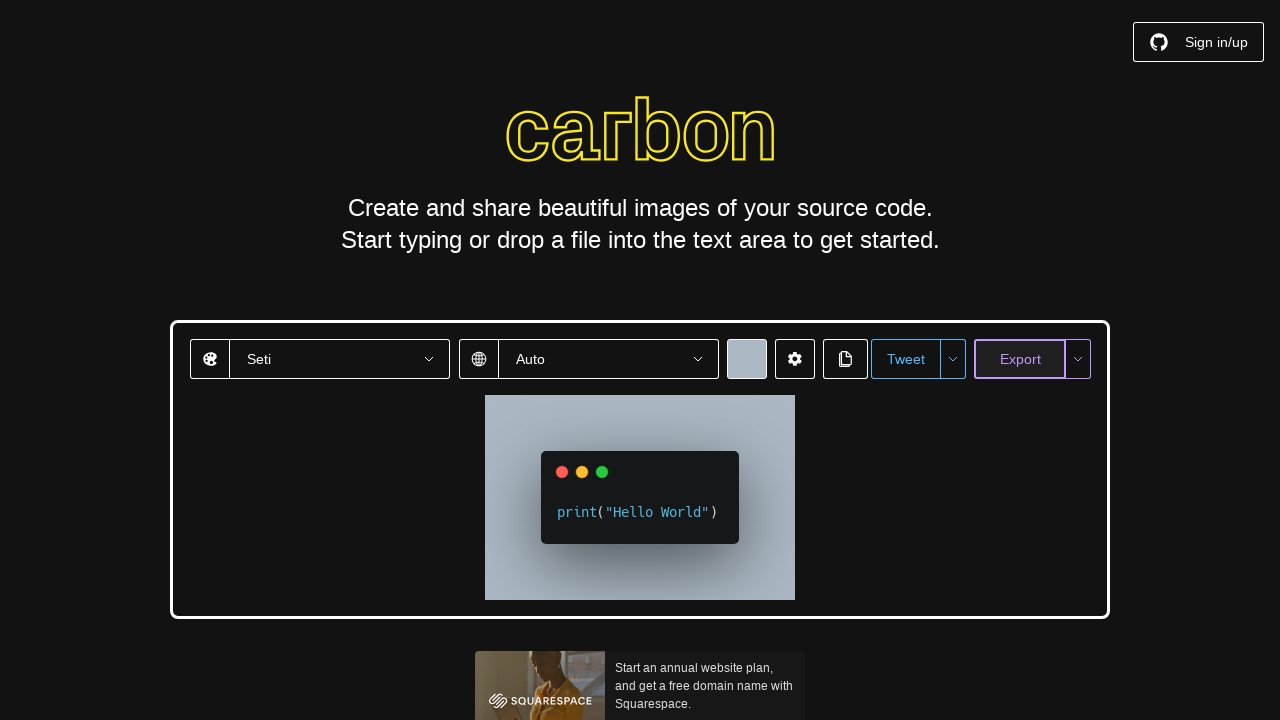